Tests iframe interaction by locating a frame, clicking a link within it, and accessing text content from the framed page.

Starting URL: https://rahulshettyacademy.com/AutomationPractice/

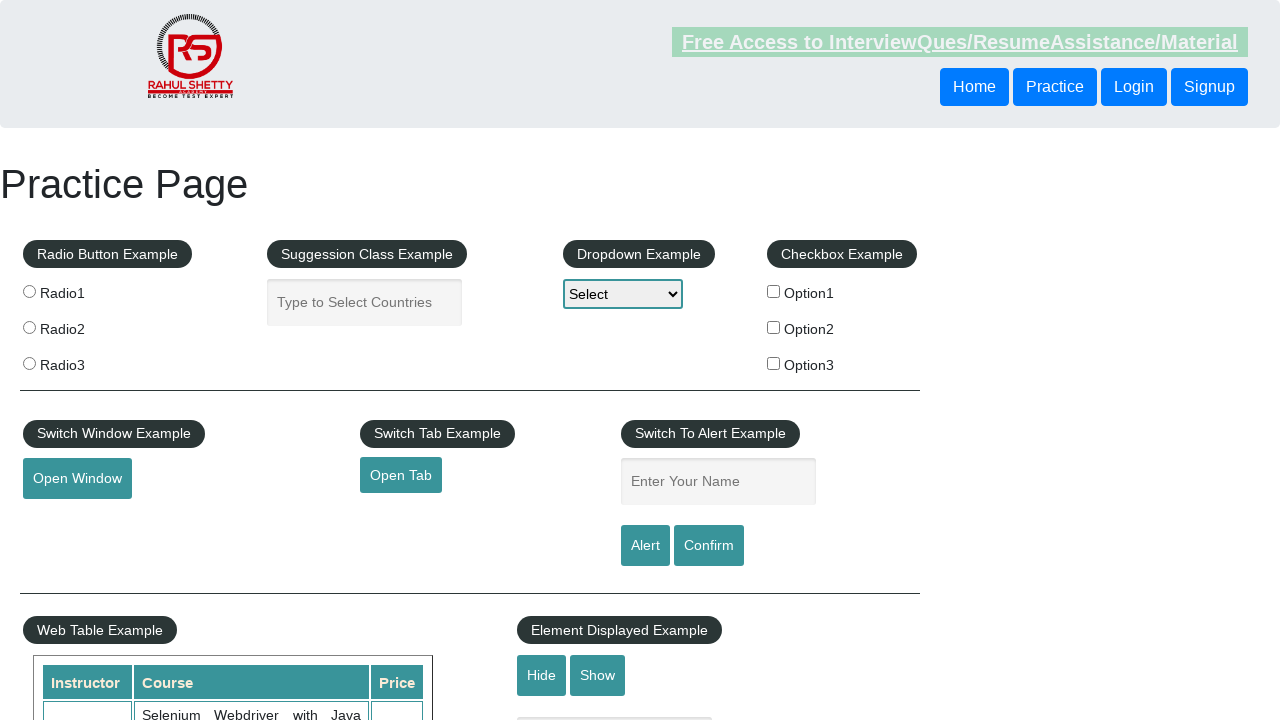

Located iframe with ID 'courses-iframe'
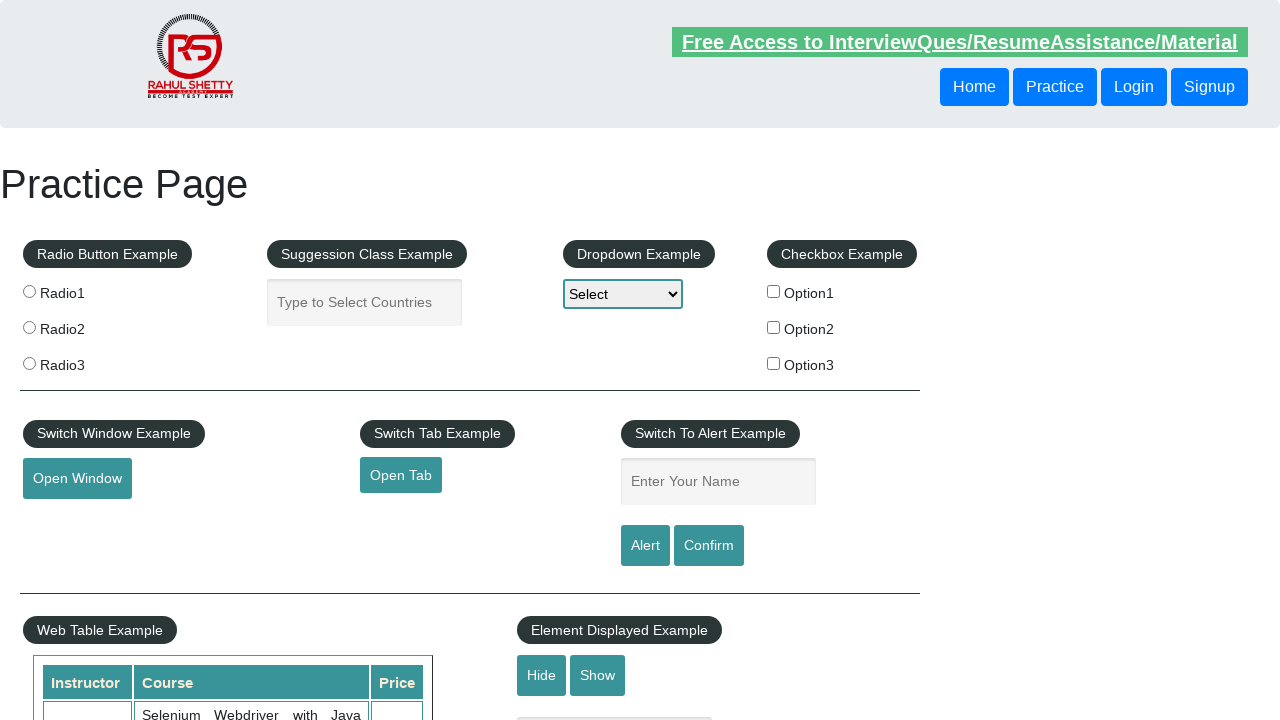

Clicked lifetime access link within the iframe at (307, 360) on #courses-iframe >> internal:control=enter-frame >> li a[href*='lifetime-access']
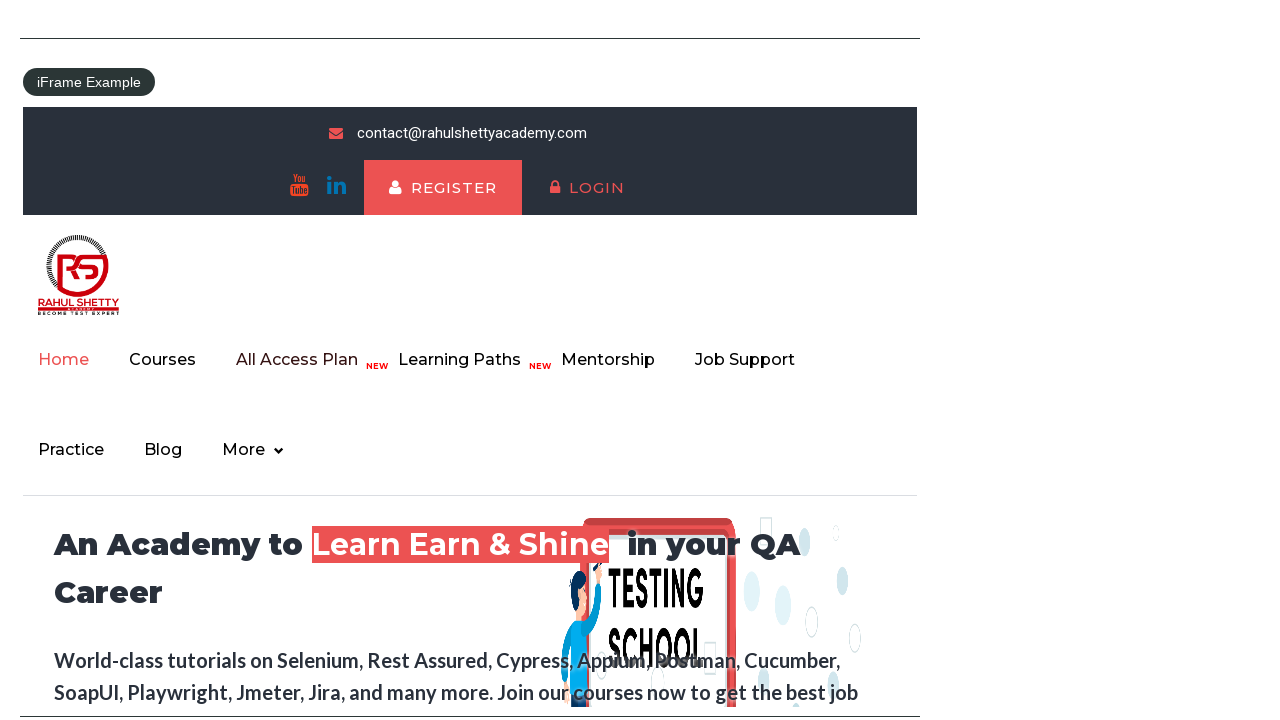

H2 text content loaded in the iframe
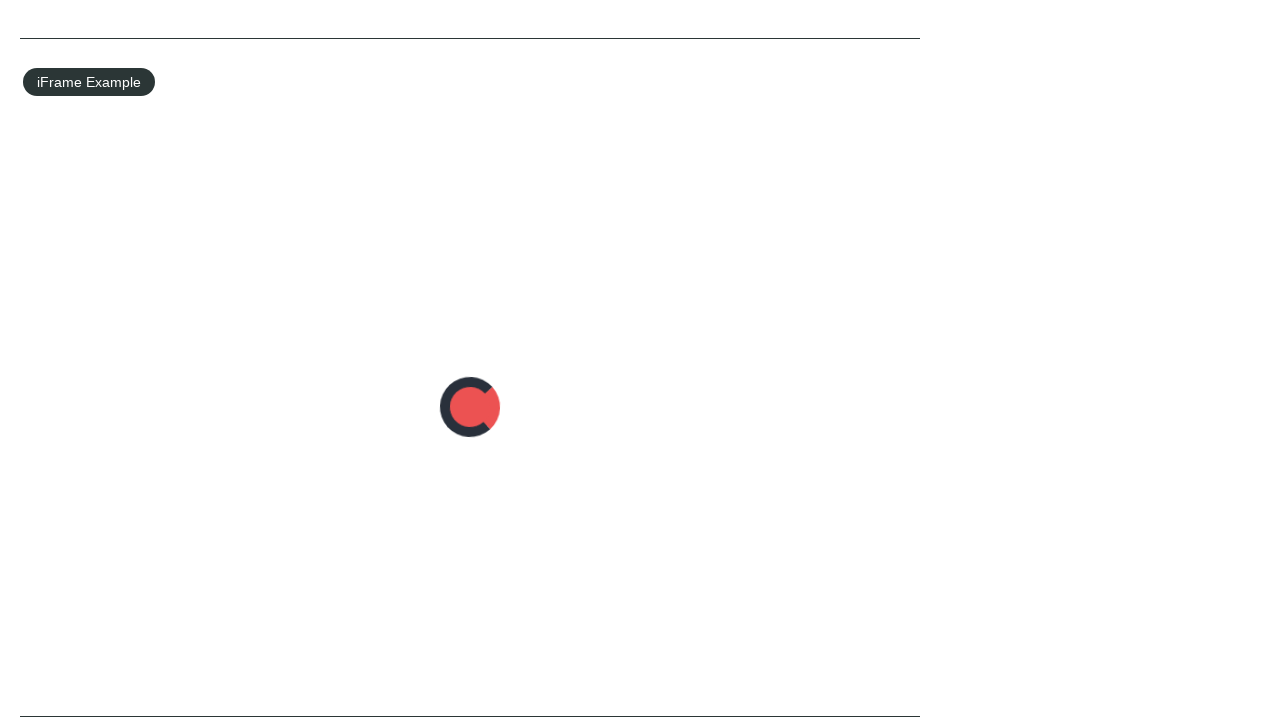

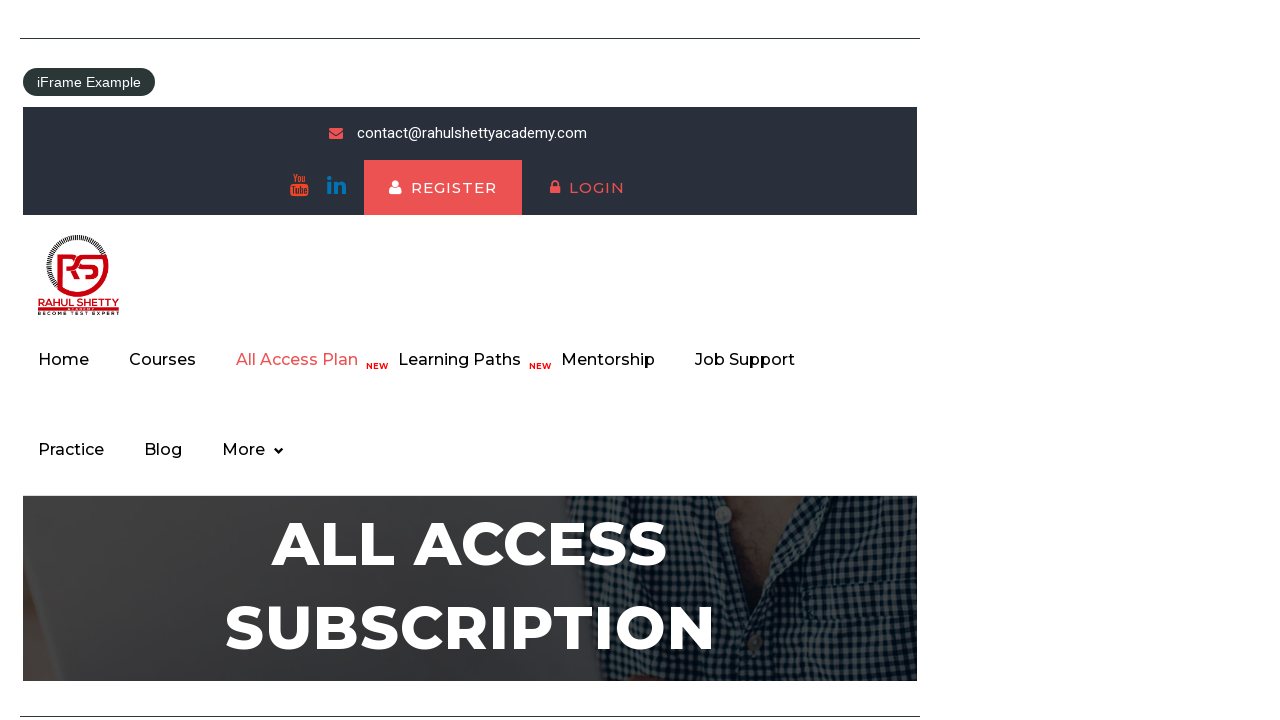